Tests confirming edit by pressing Tab at Active filter.

Starting URL: https://todomvc4tasj.herokuapp.com/

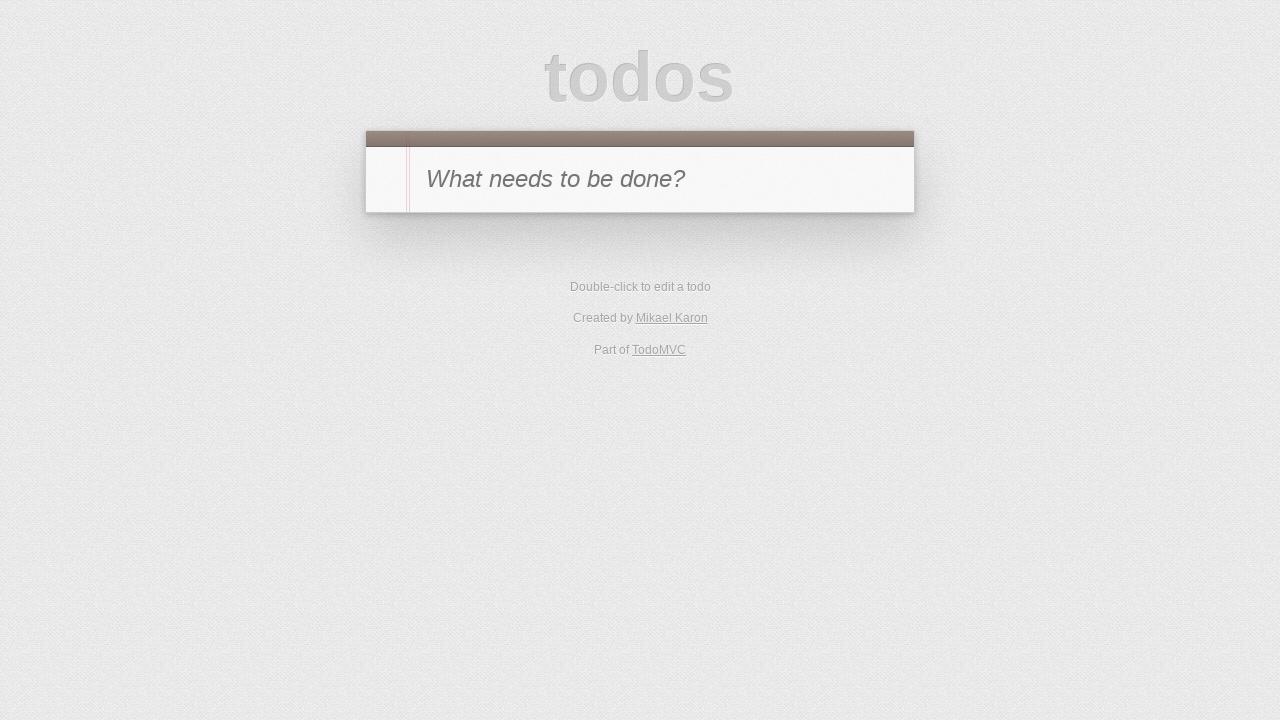

Set up two active tasks via localStorage
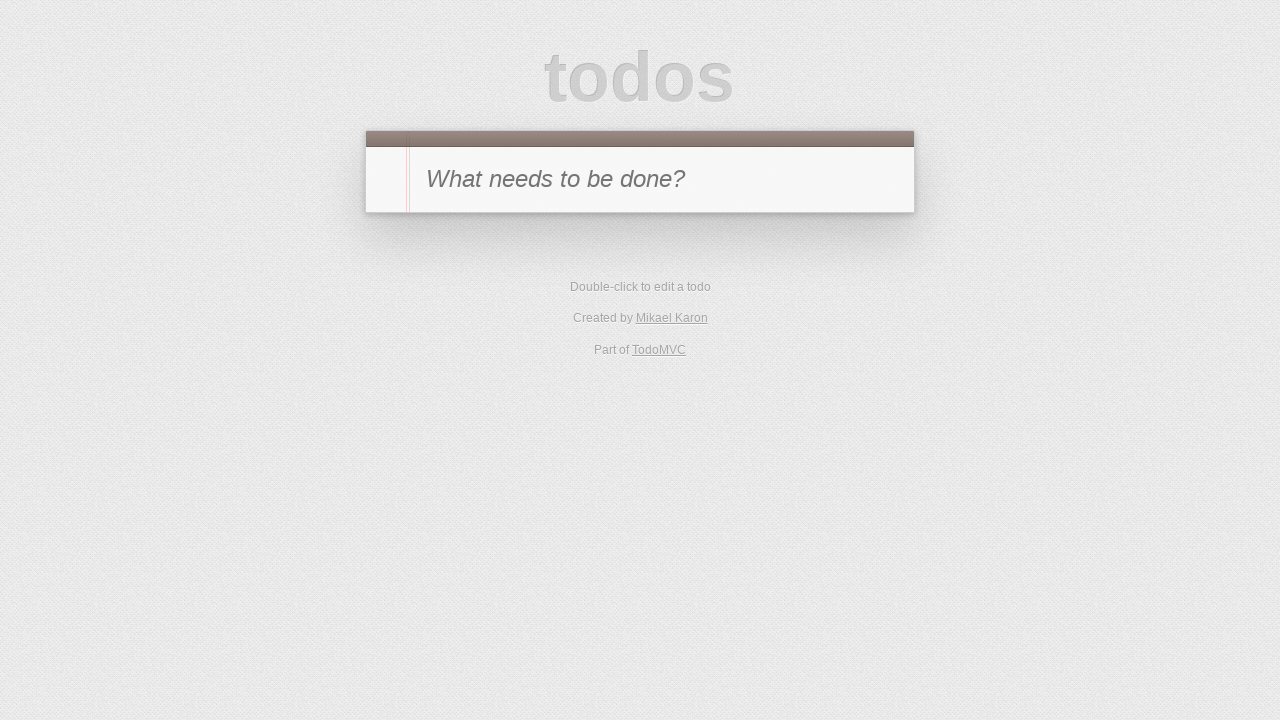

Reloaded page to apply localStorage changes
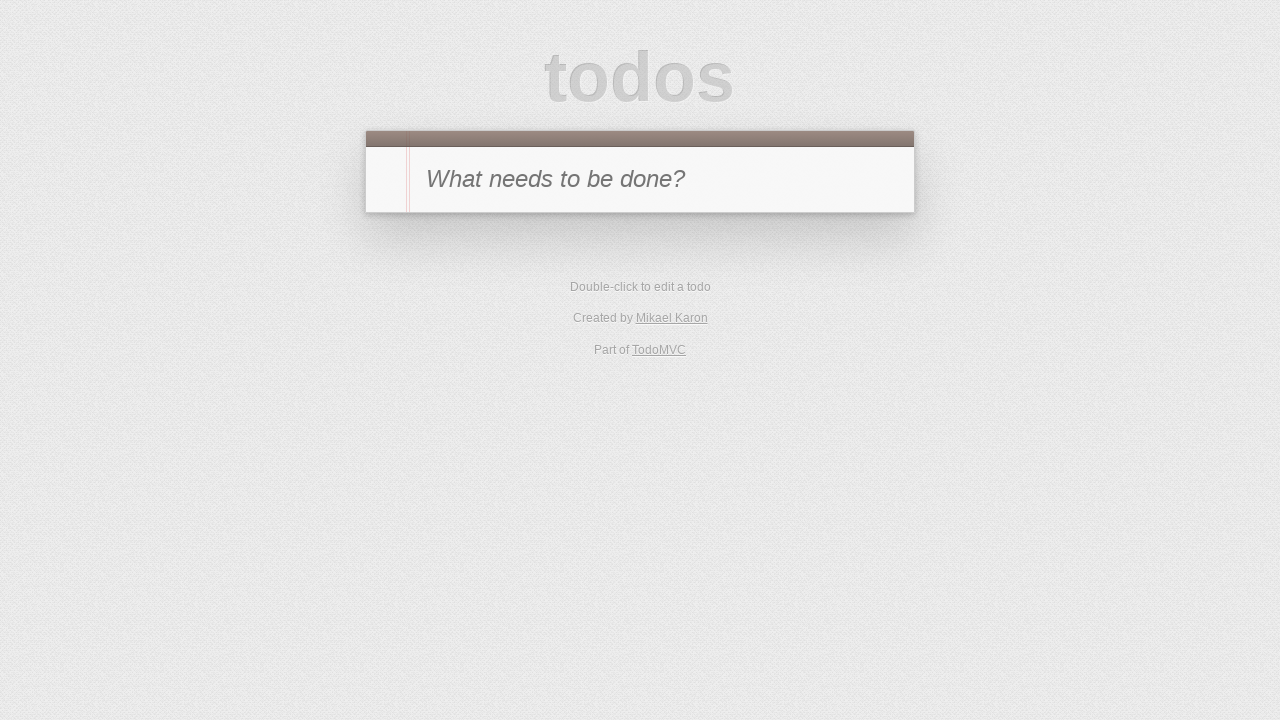

Clicked Active filter at (614, 351) on text=Active
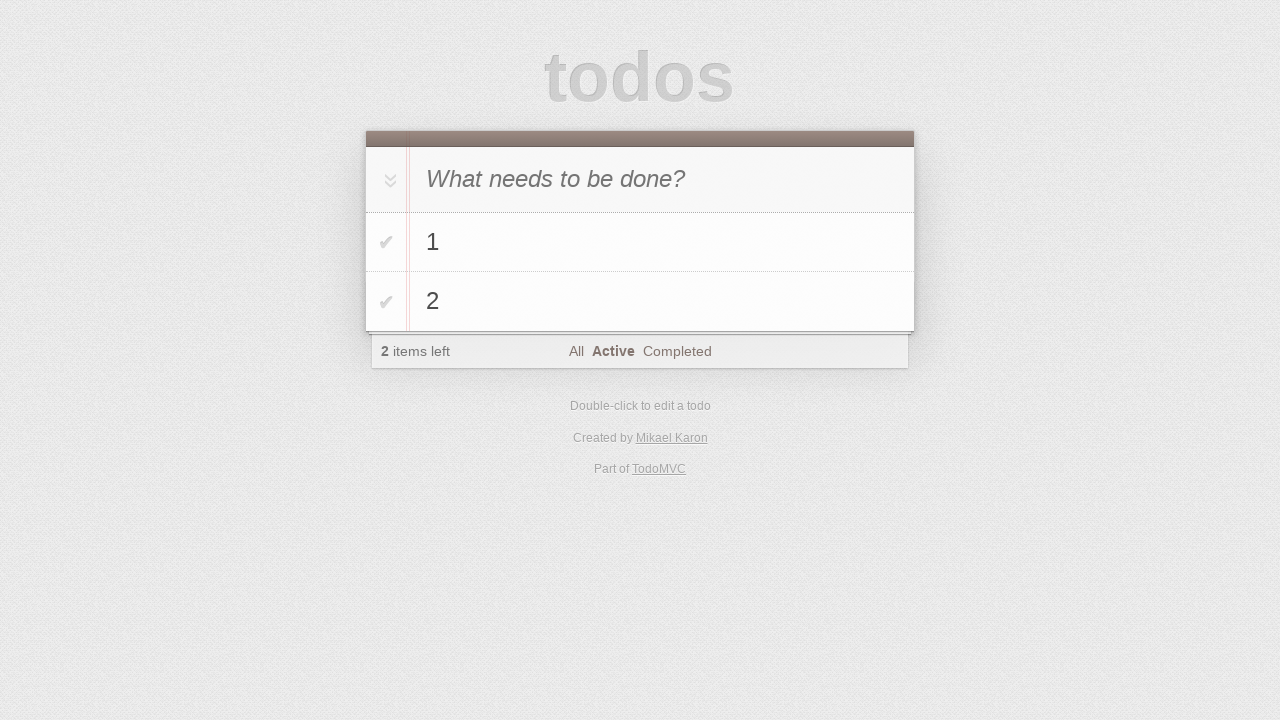

Double-clicked first task to enter edit mode at (640, 242) on #todo-list li:has-text('1')
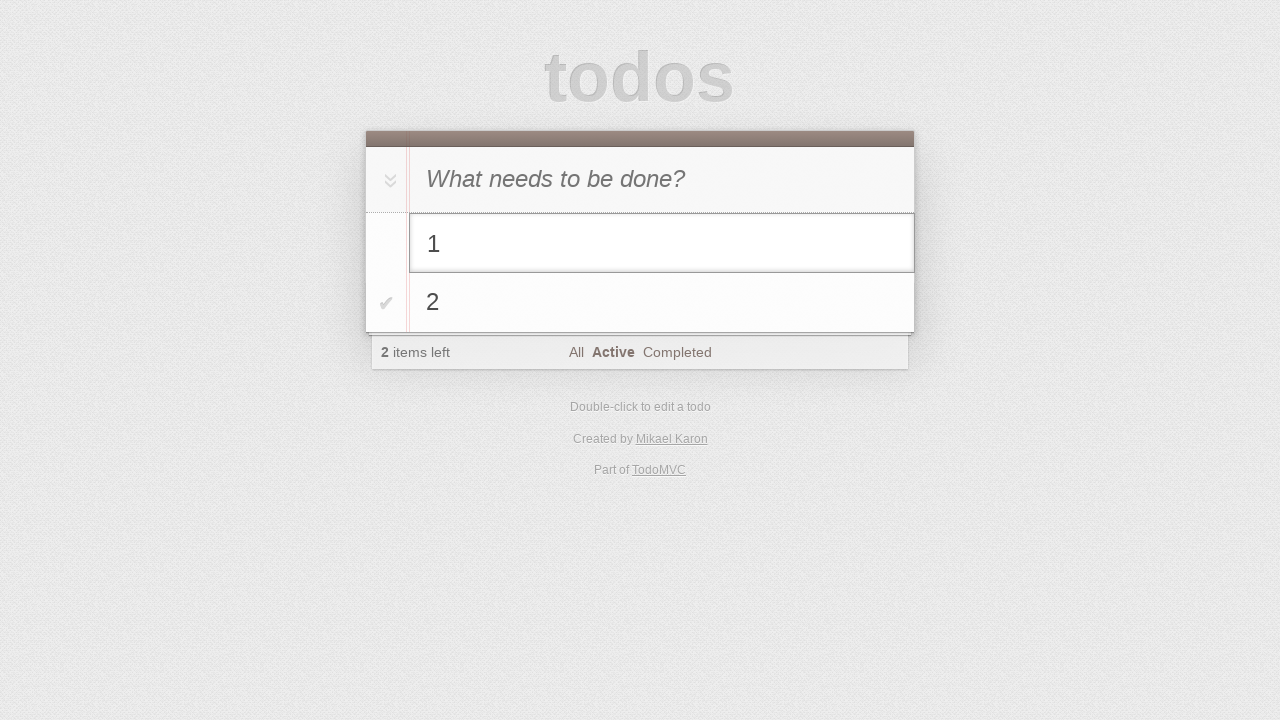

Filled edit field with '1 edited' on #todo-list li.editing .edit
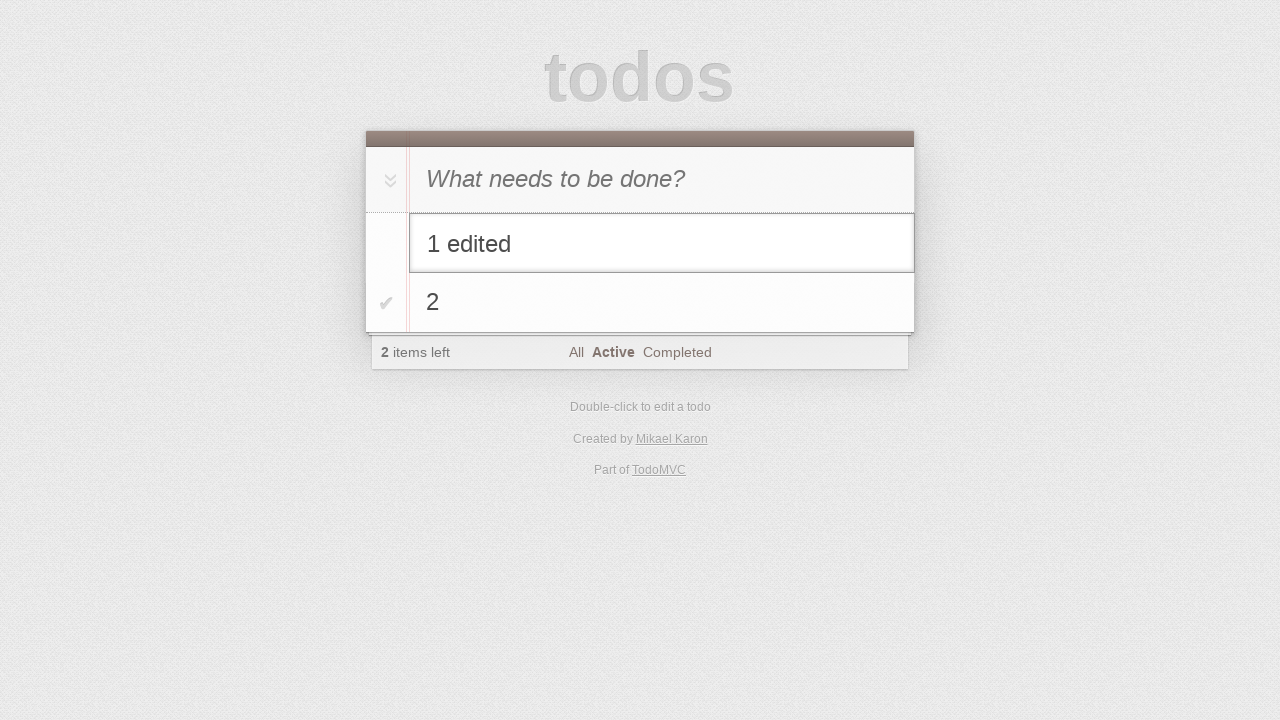

Pressed Tab to confirm edit on #todo-list li.editing .edit
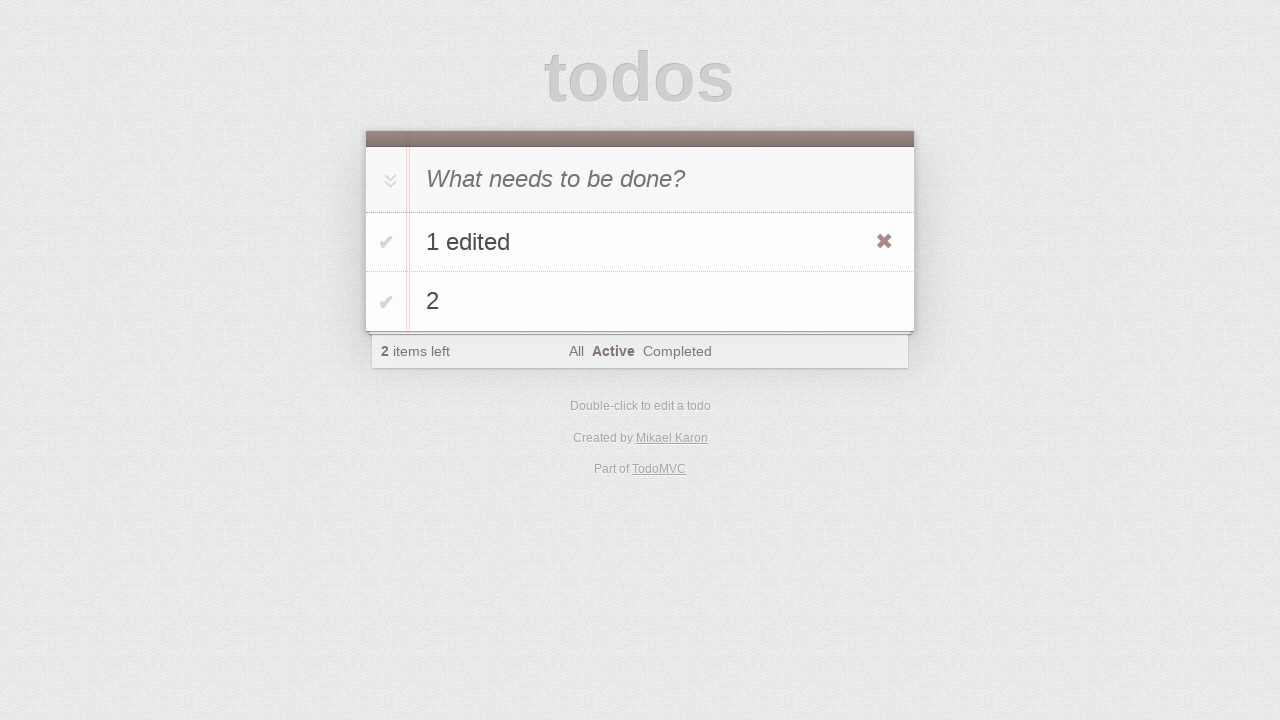

Verified that task was successfully edited to '1 edited'
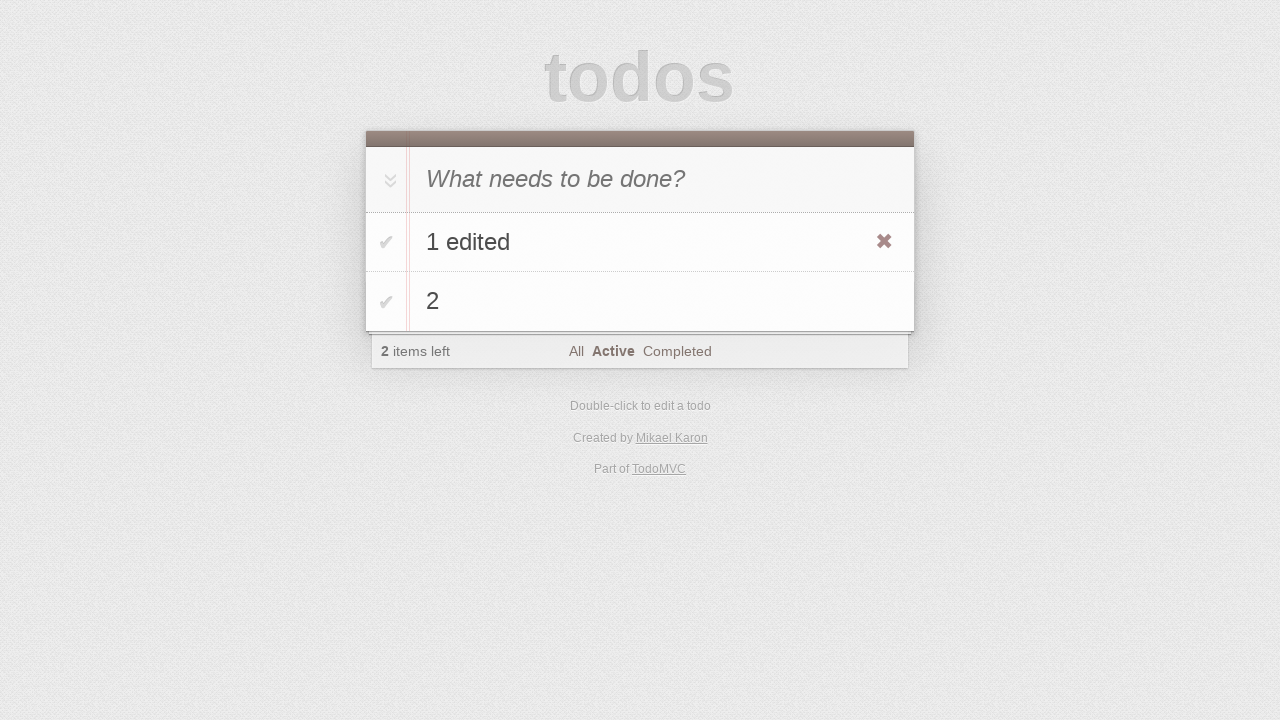

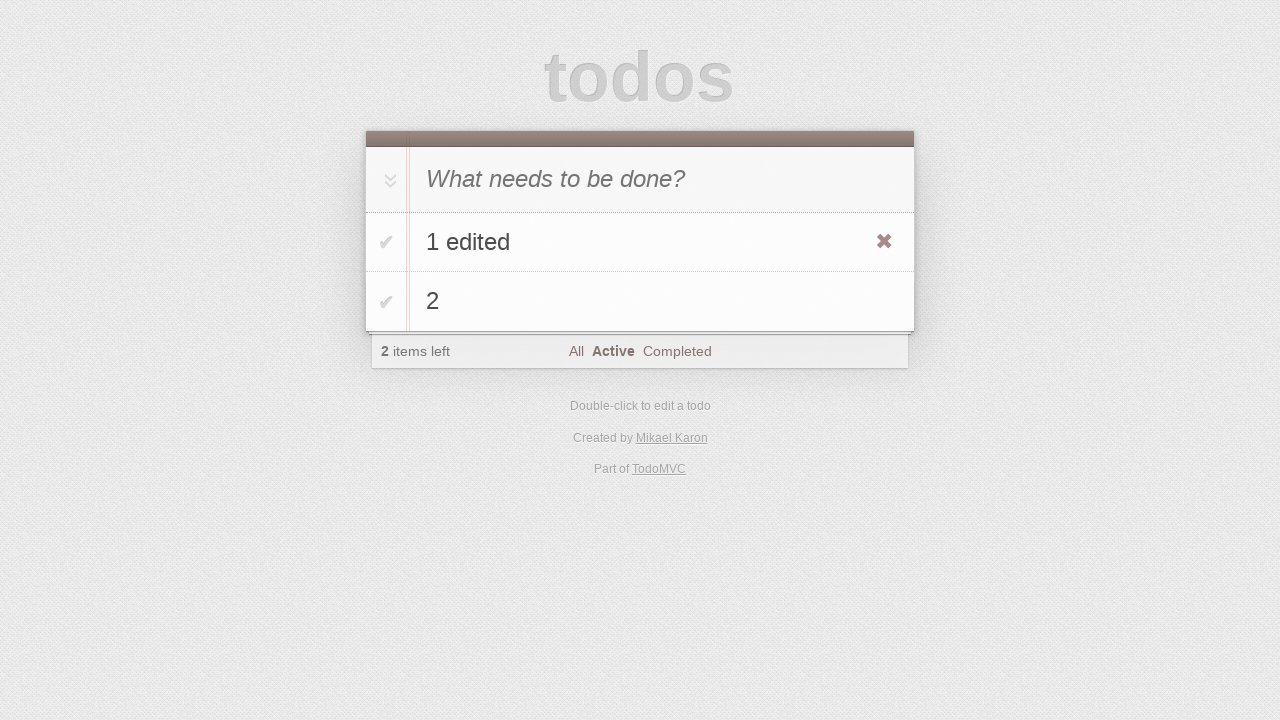